Tests e-commerce functionality by searching for products, adding them to cart, and applying a promo code at checkout

Starting URL: https://rahulshettyacademy.com/seleniumPractise/

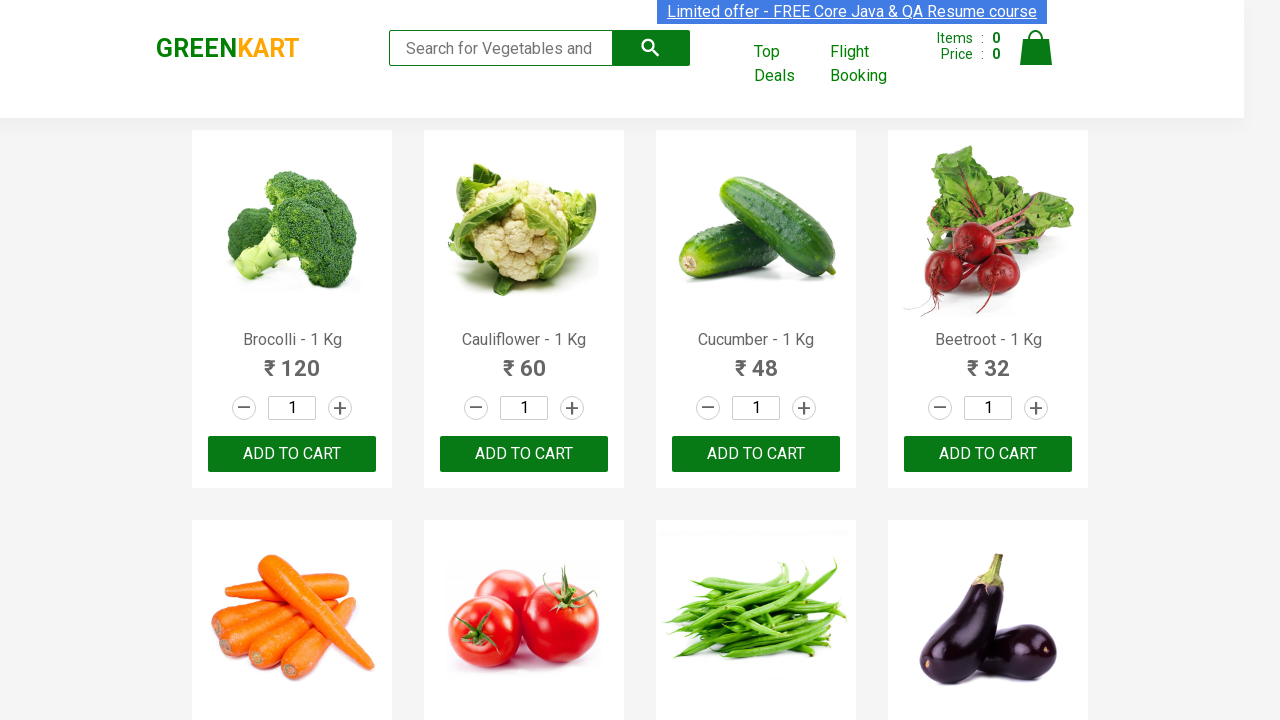

Filled search field with 'ber' to filter products on input[type='search']
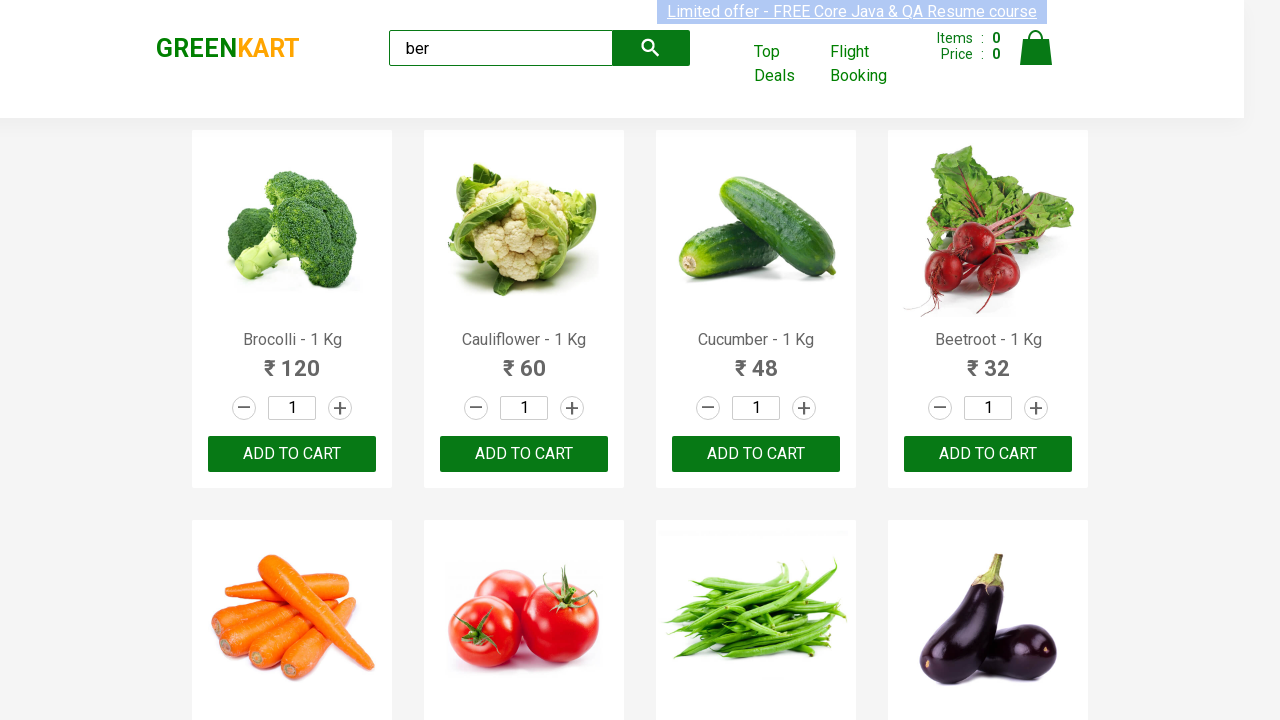

Waited for search results to filter
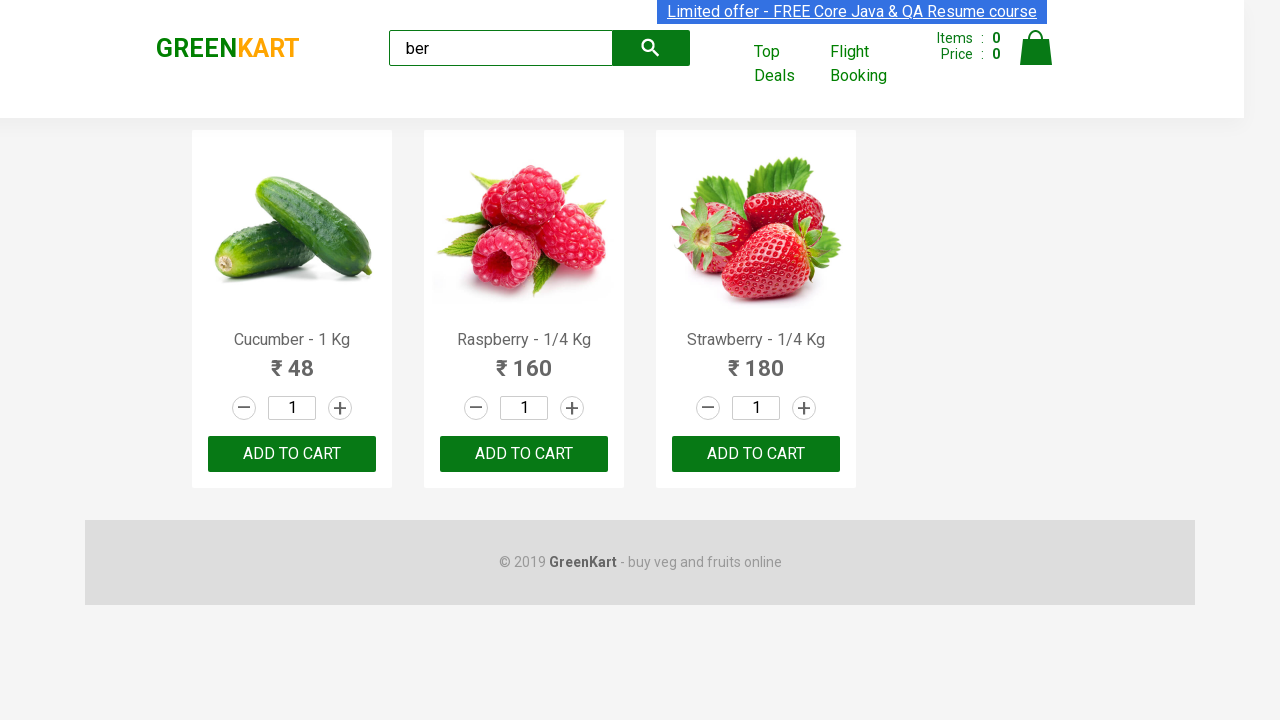

Clicked ADD TO CART button for a filtered product at (292, 454) on xpath=//div[@class='product']//button[text()='ADD TO CART'] >> nth=0
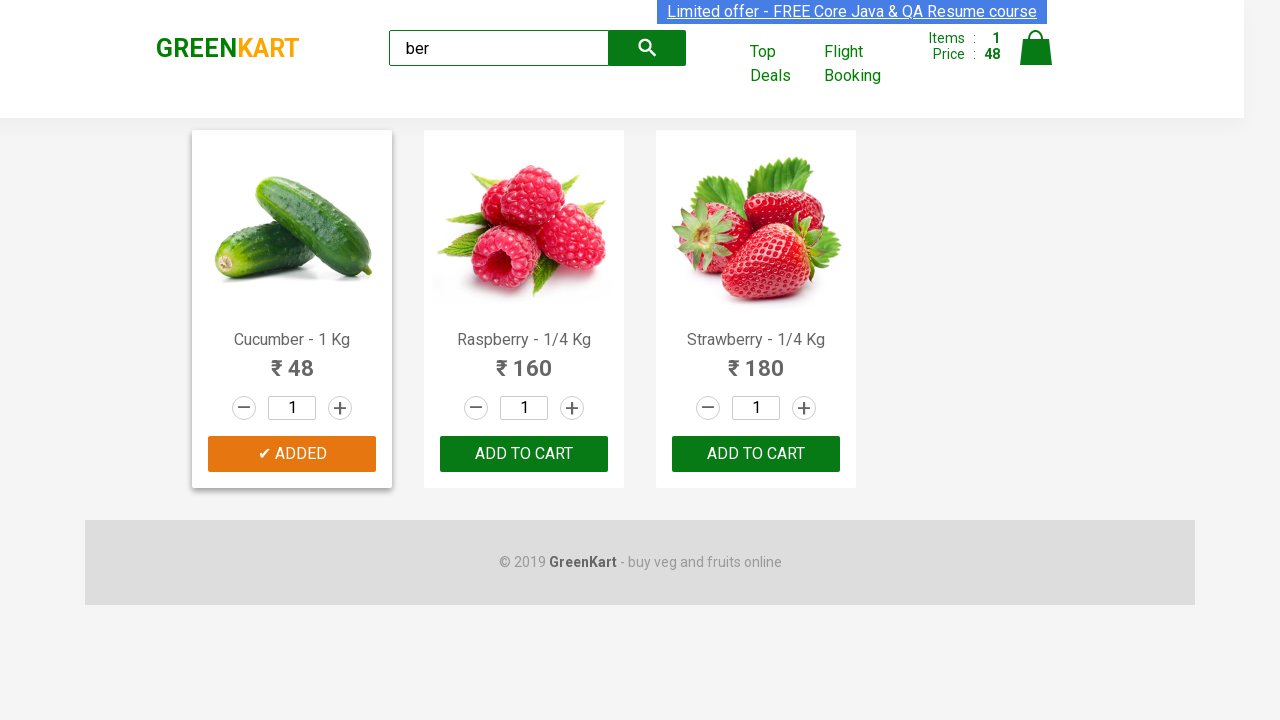

Clicked ADD TO CART button for a filtered product at (756, 454) on xpath=//div[@class='product']//button[text()='ADD TO CART'] >> nth=1
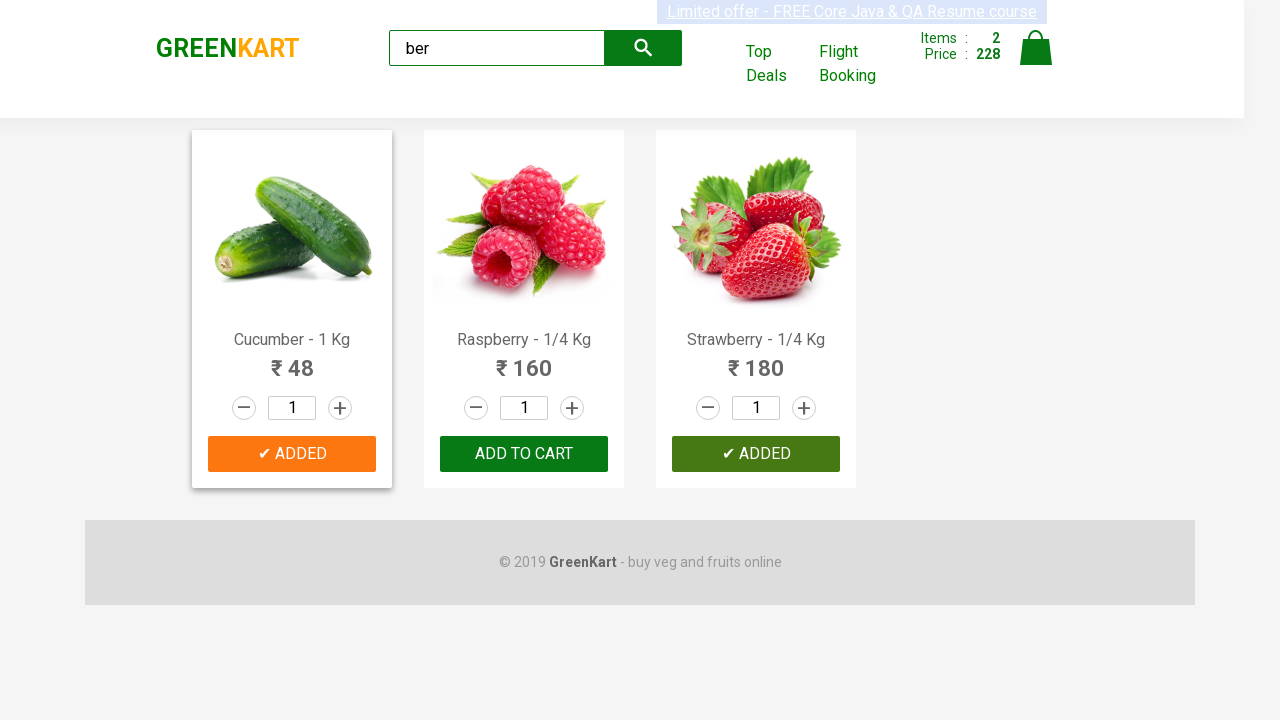

Clicked ADD TO CART button for a filtered product at (756, 454) on xpath=//div[@class='product']//button[text()='ADD TO CART'] >> nth=2
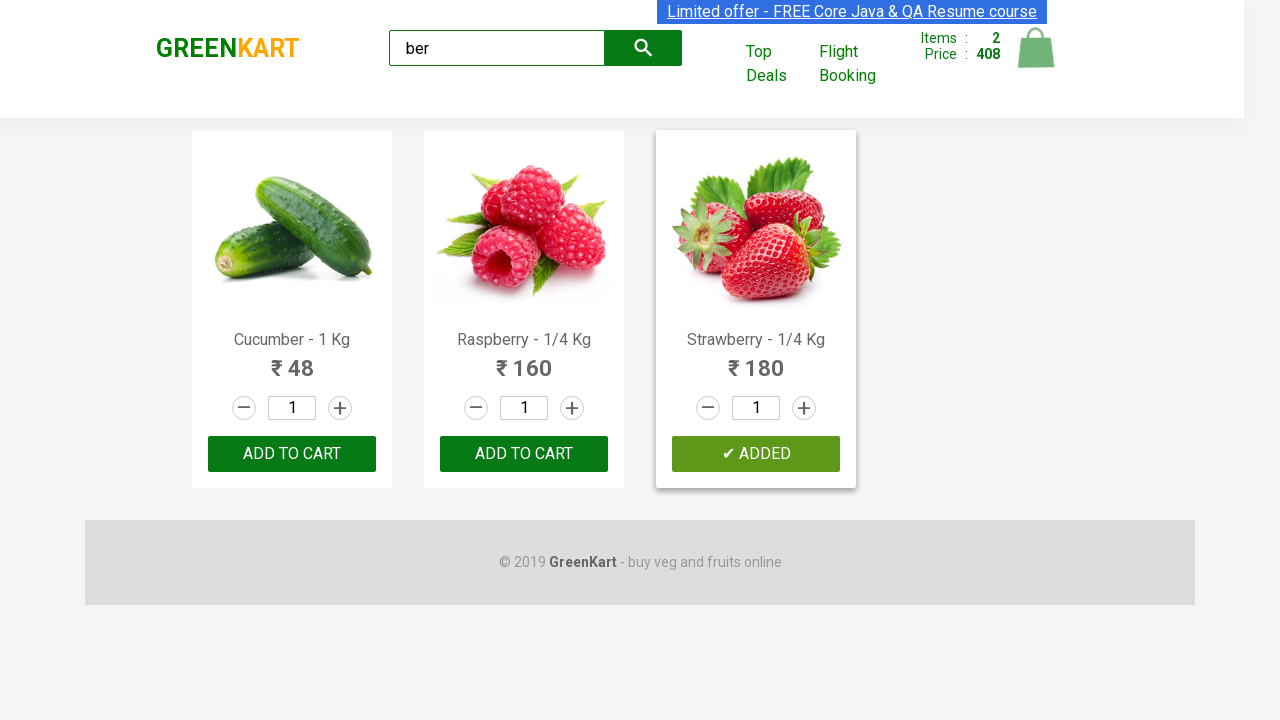

Clicked on cart icon at (1036, 48) on img[alt='Cart']
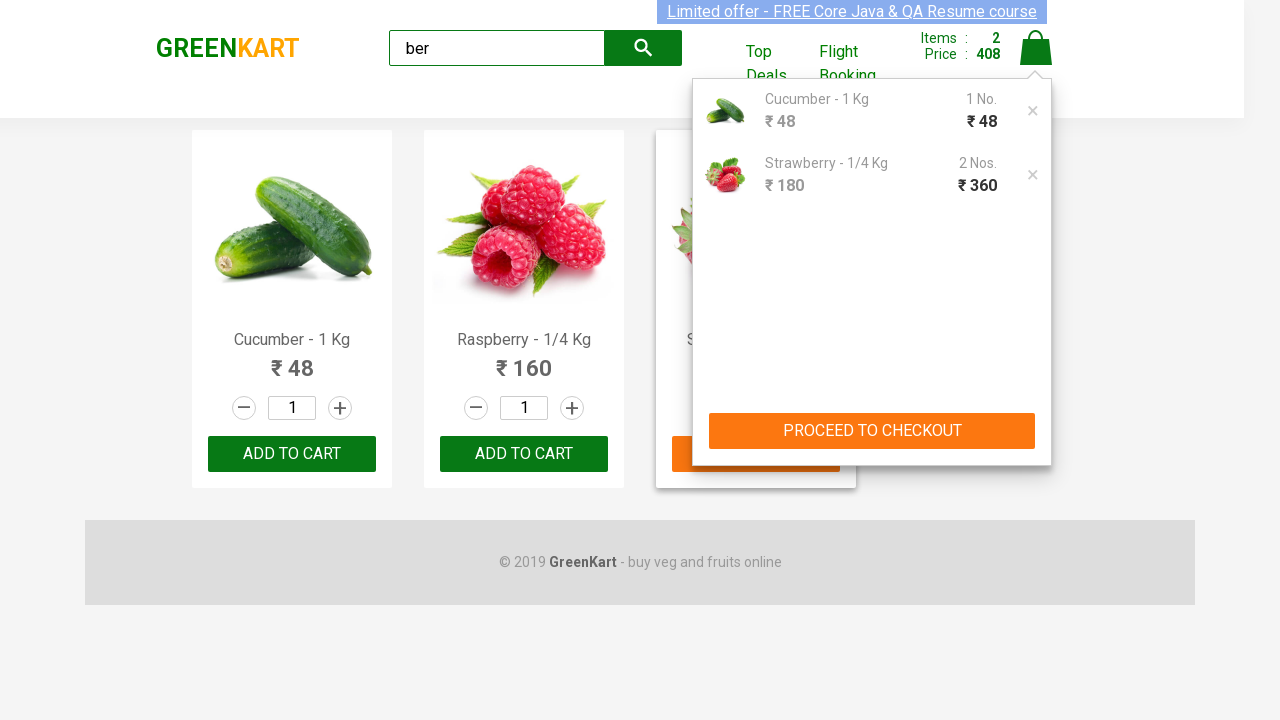

Clicked PROCEED TO CHECKOUT button at (872, 431) on xpath=//button[text()='PROCEED TO CHECKOUT']
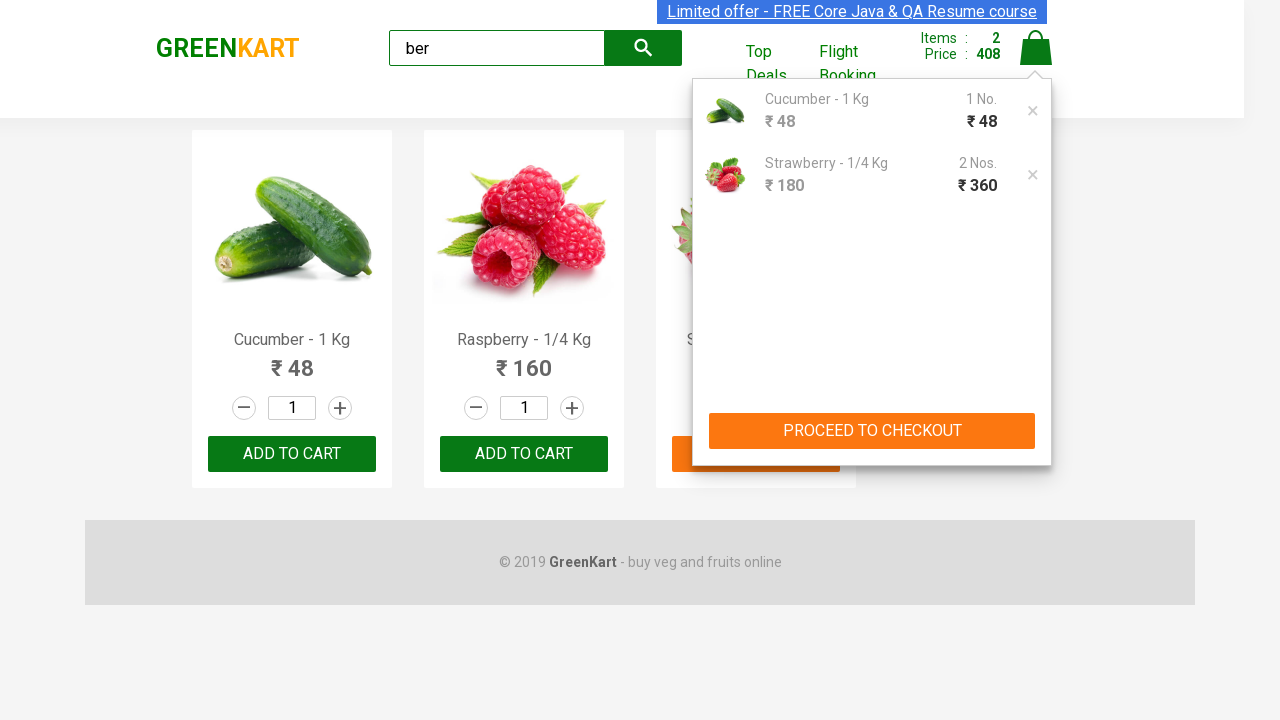

Entered promo code 'rahulshettyacademy' on .promoCode
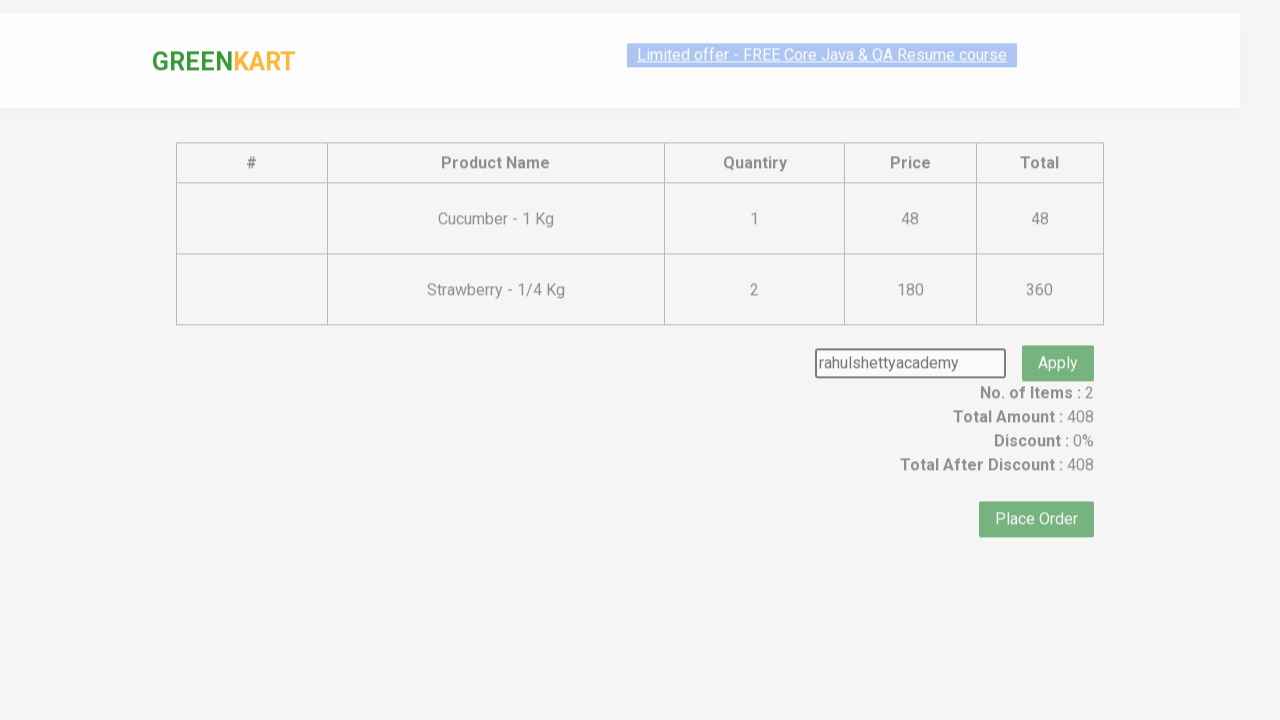

Clicked Apply button for promo code at (1058, 335) on xpath=//button[text()='Apply']
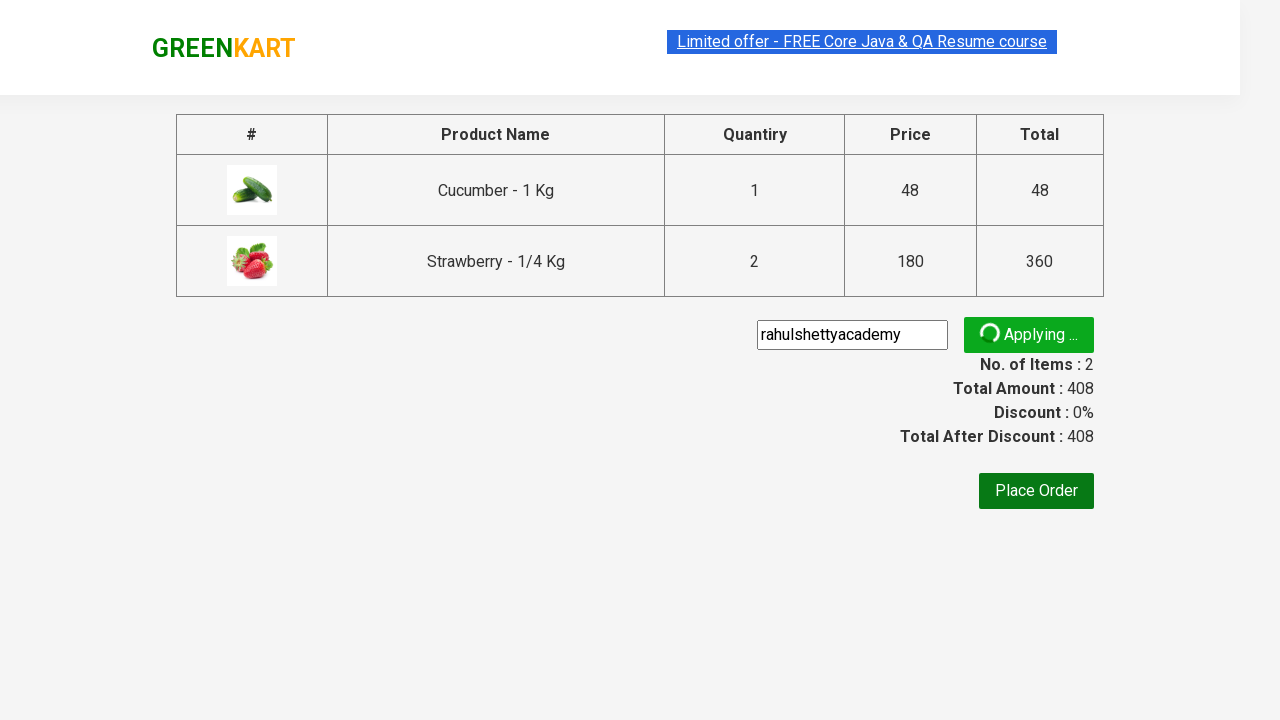

Promo code confirmation message appeared
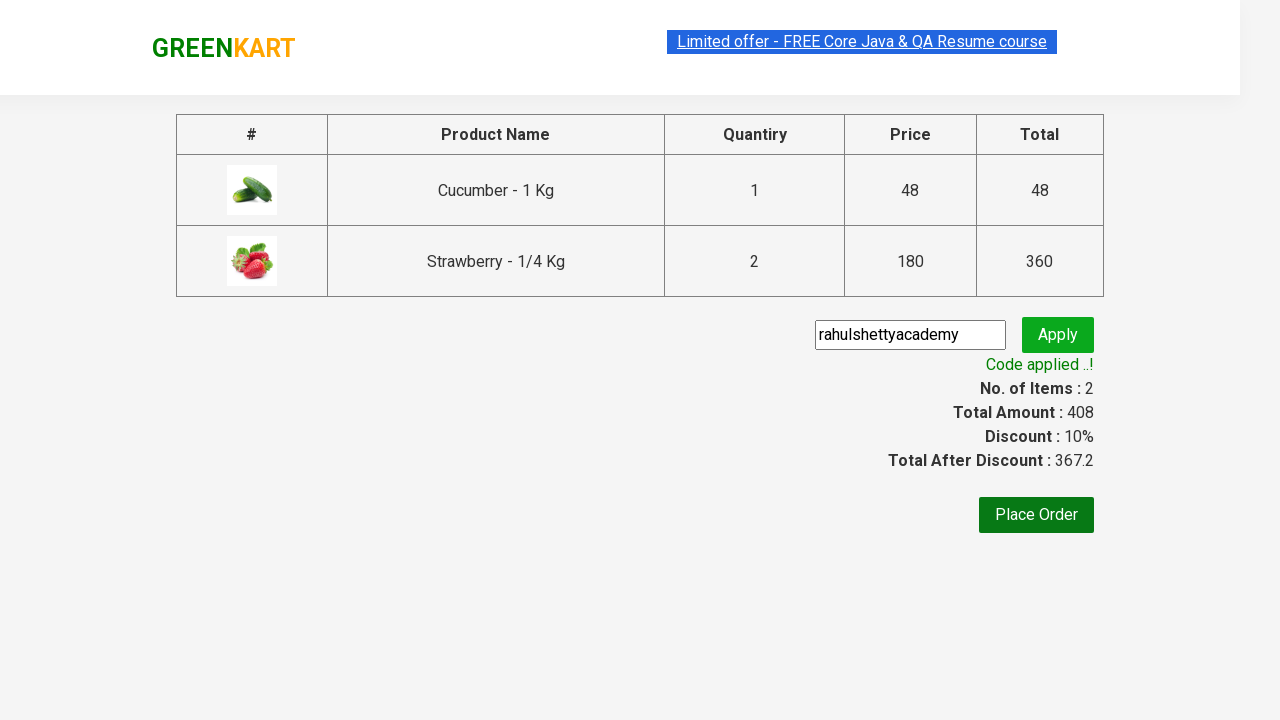

Retrieved promo code confirmation text
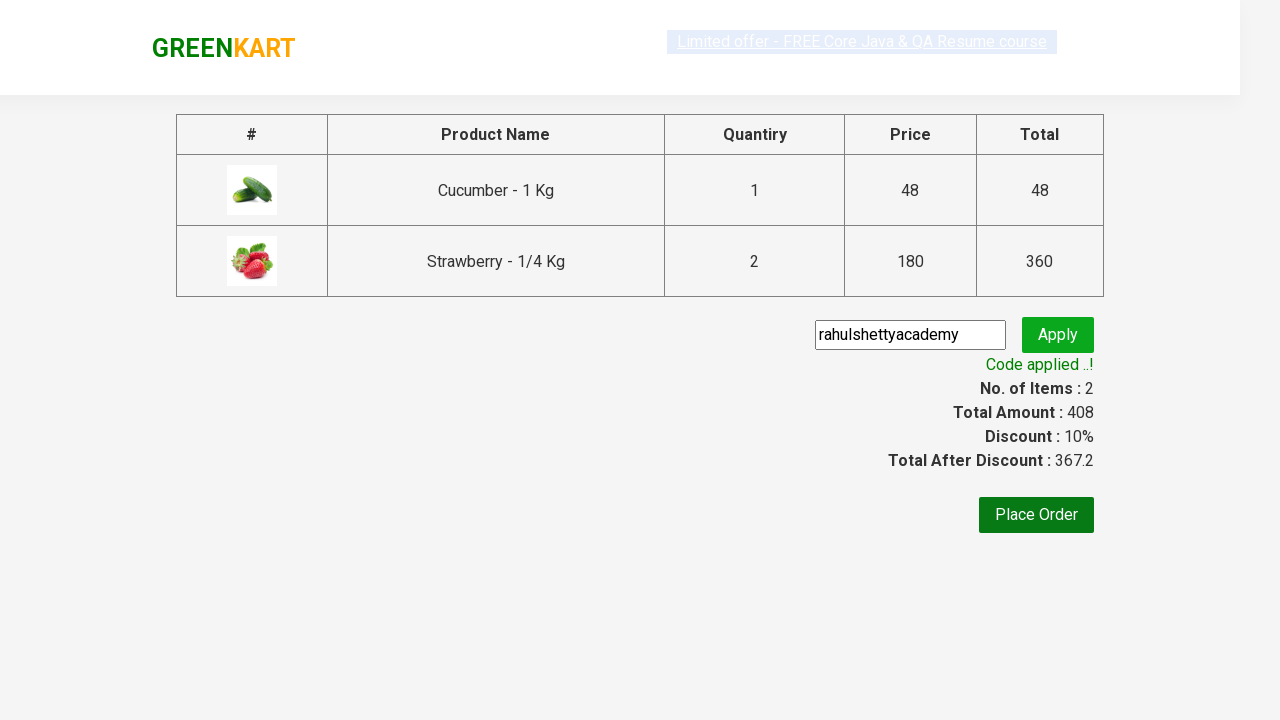

Verified promo code was applied successfully
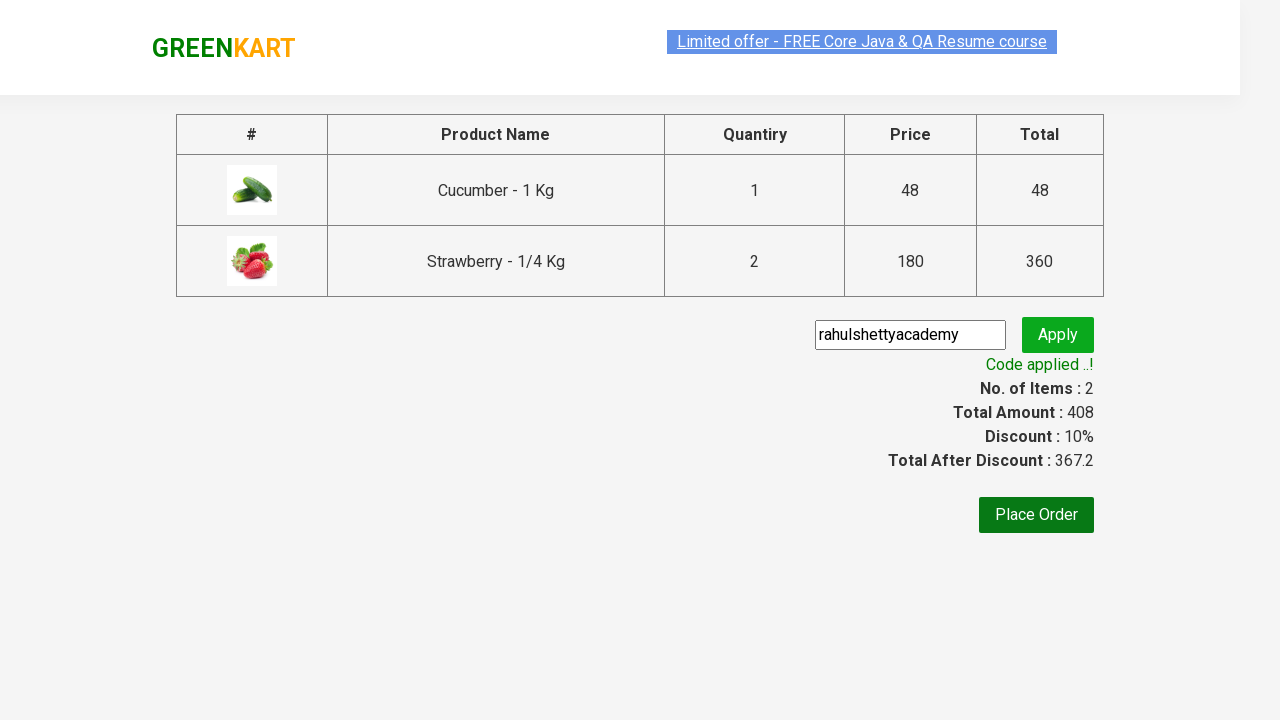

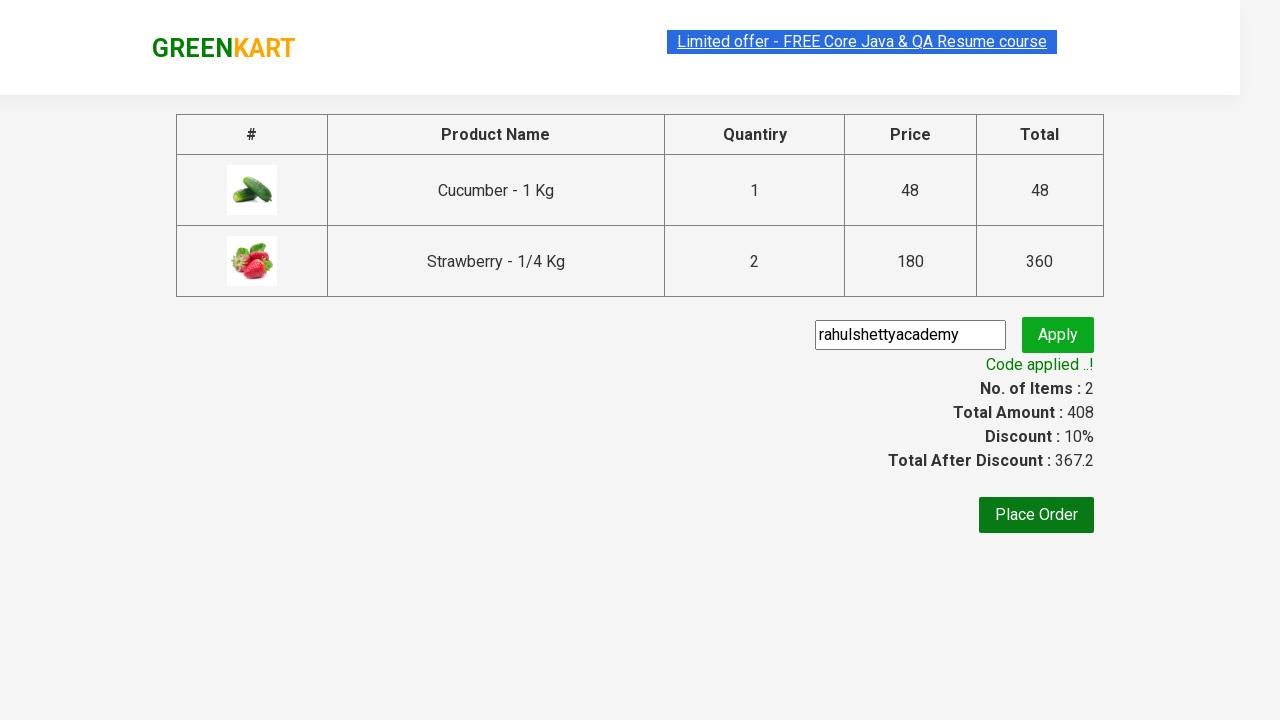